Tests viewing the product description tab on a book product page and verifies the description heading is displayed

Starting URL: http://practice.automationtesting.in/product/functional-programming-in-js/

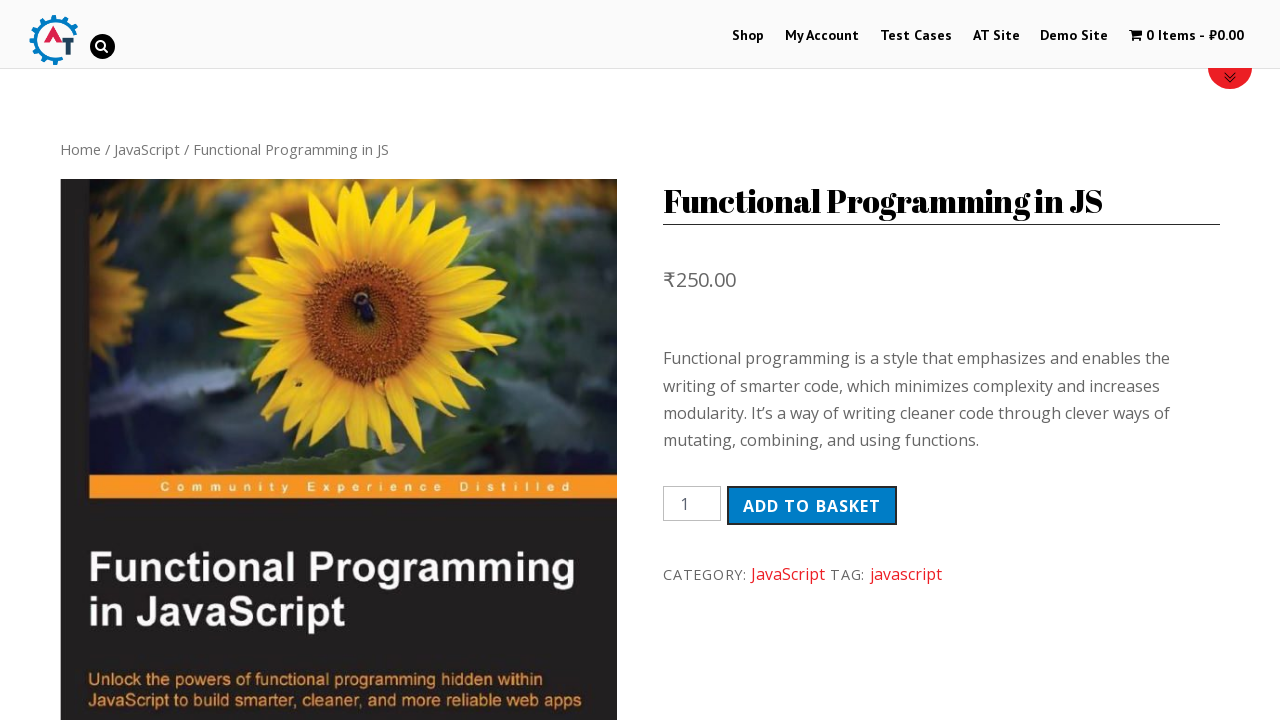

Clicked on the Description tab at (144, 360) on xpath=//div[@id='product-170']/div[3]/ul/li/a
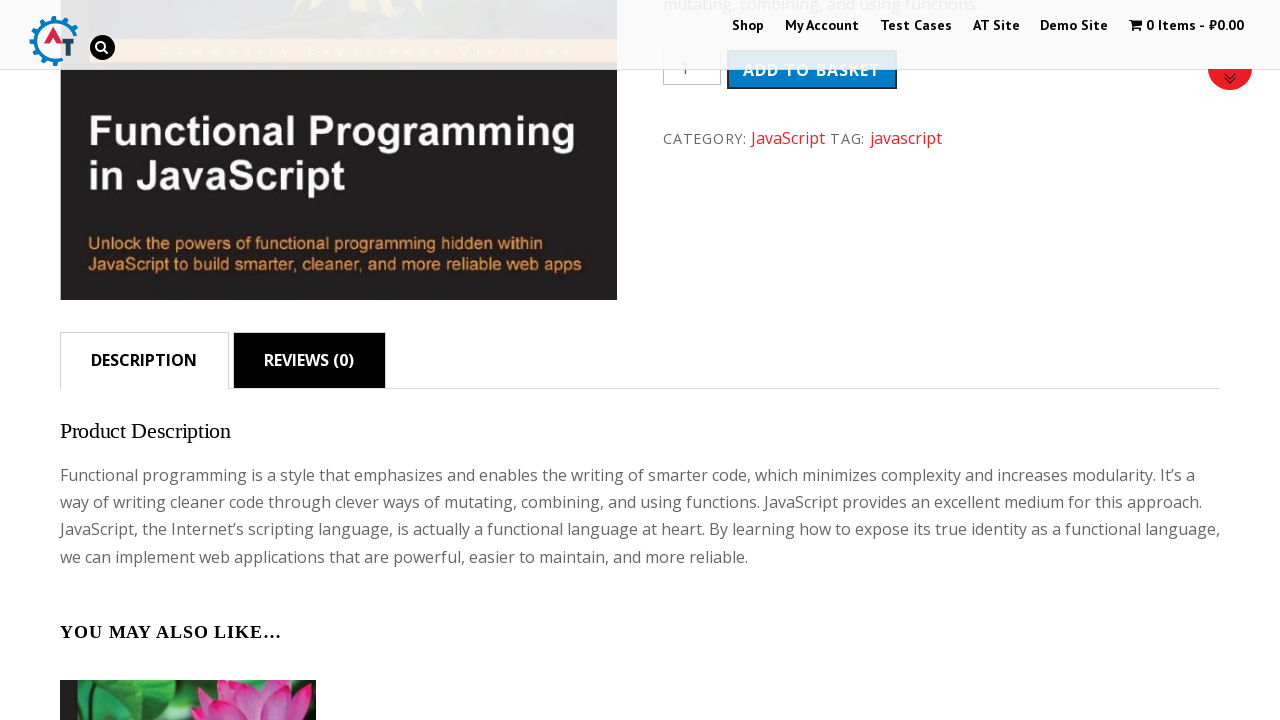

Product Description heading is now visible
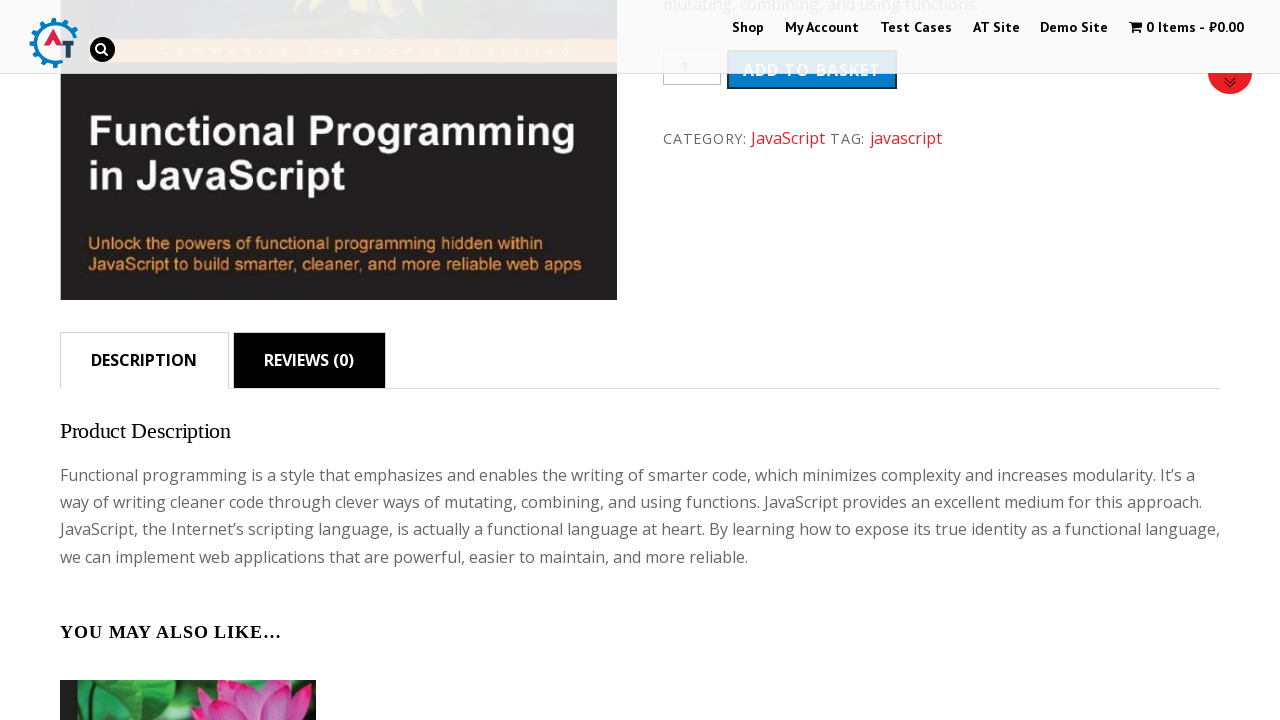

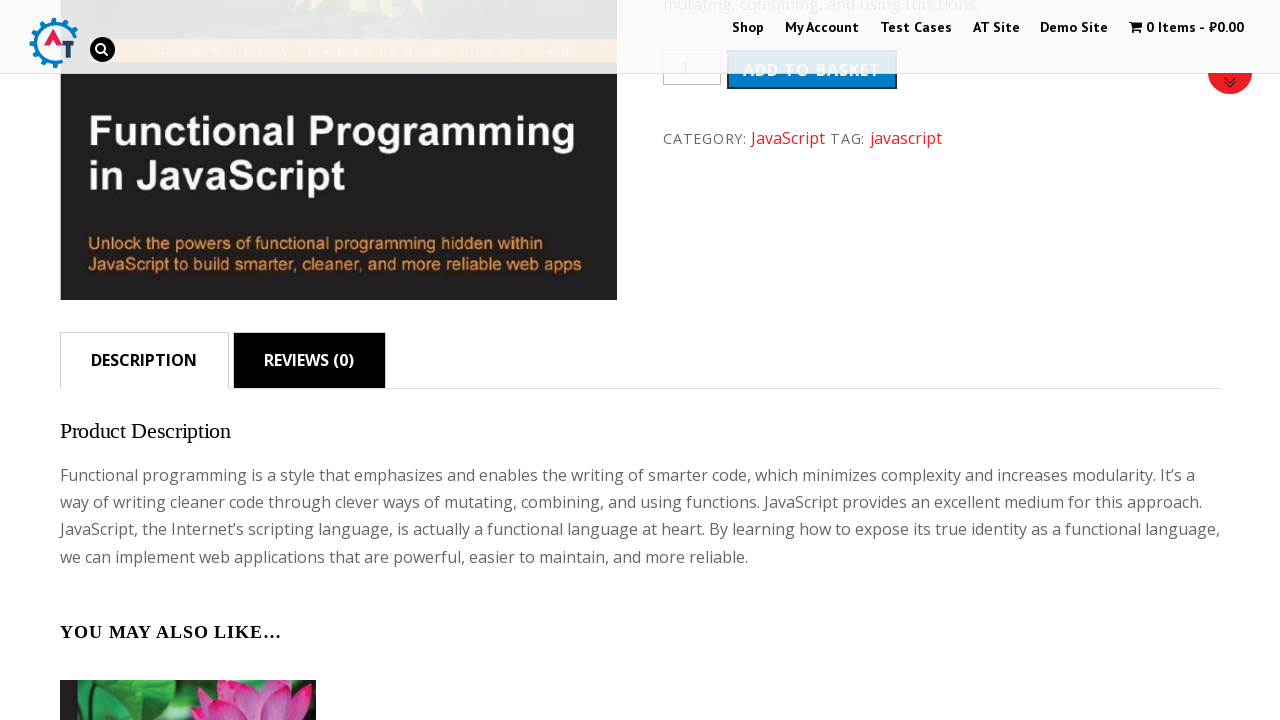